Tests alert handling functionality by clicking a button to trigger an alert and then accepting it

Starting URL: https://demoqa.com/alerts

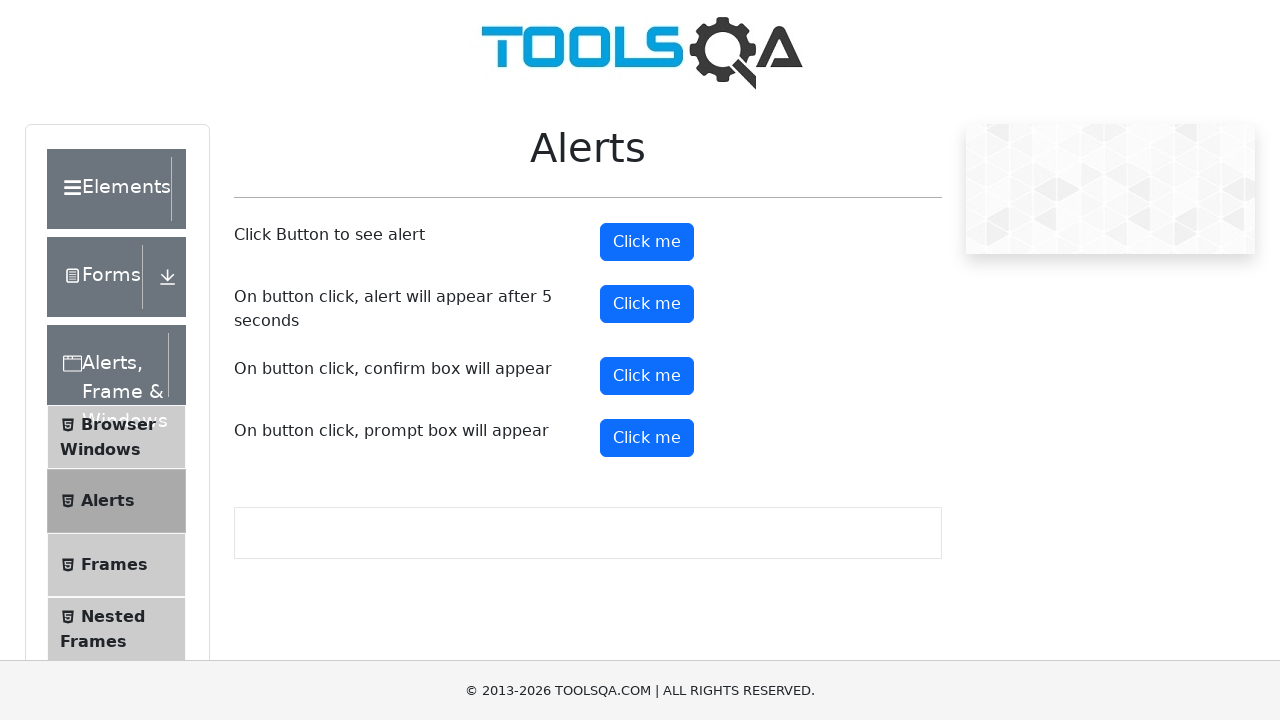

Clicked button to trigger alert at (647, 242) on xpath=//span[text()='Click Button to see alert ']/..//following-sibling::div//bu
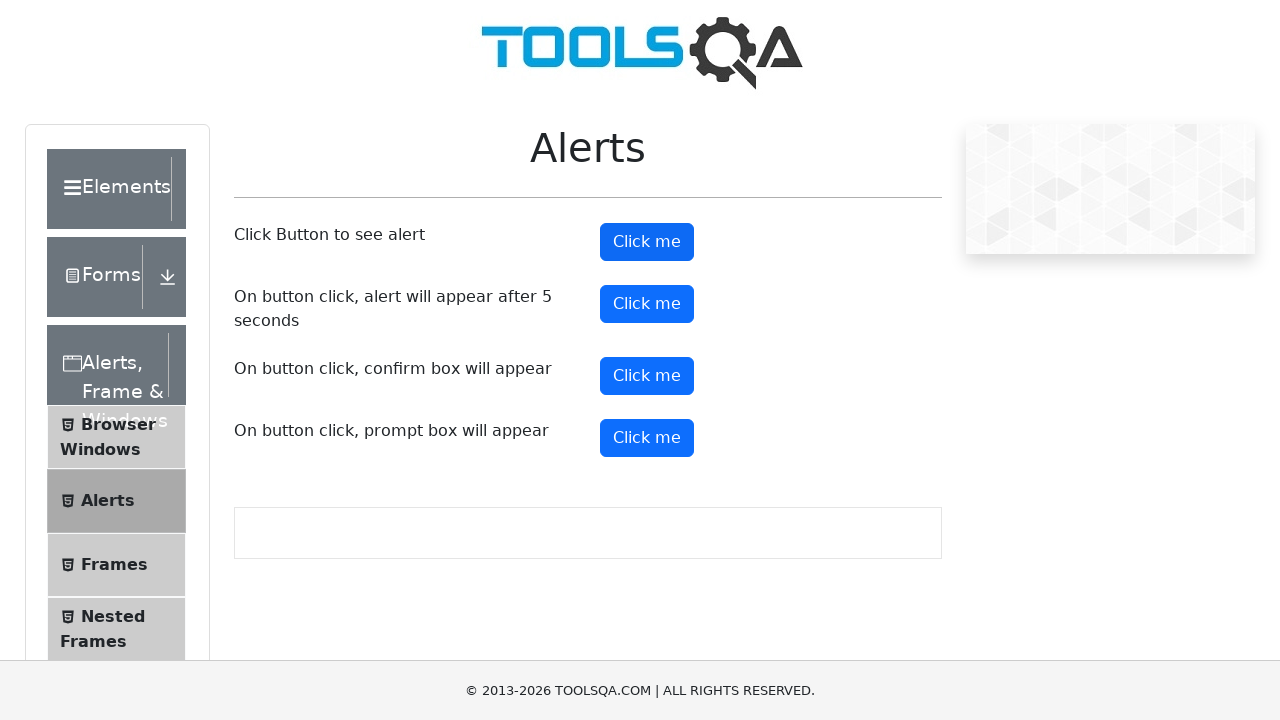

Set up dialog handler to accept alert
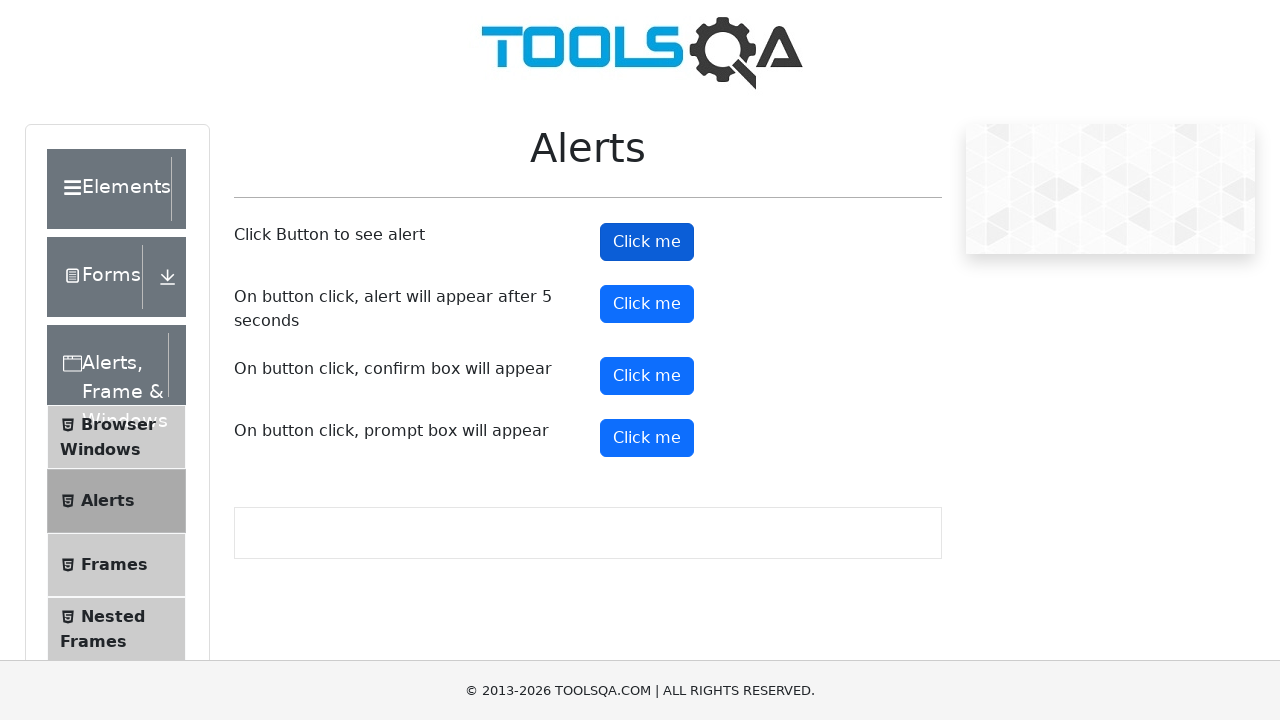

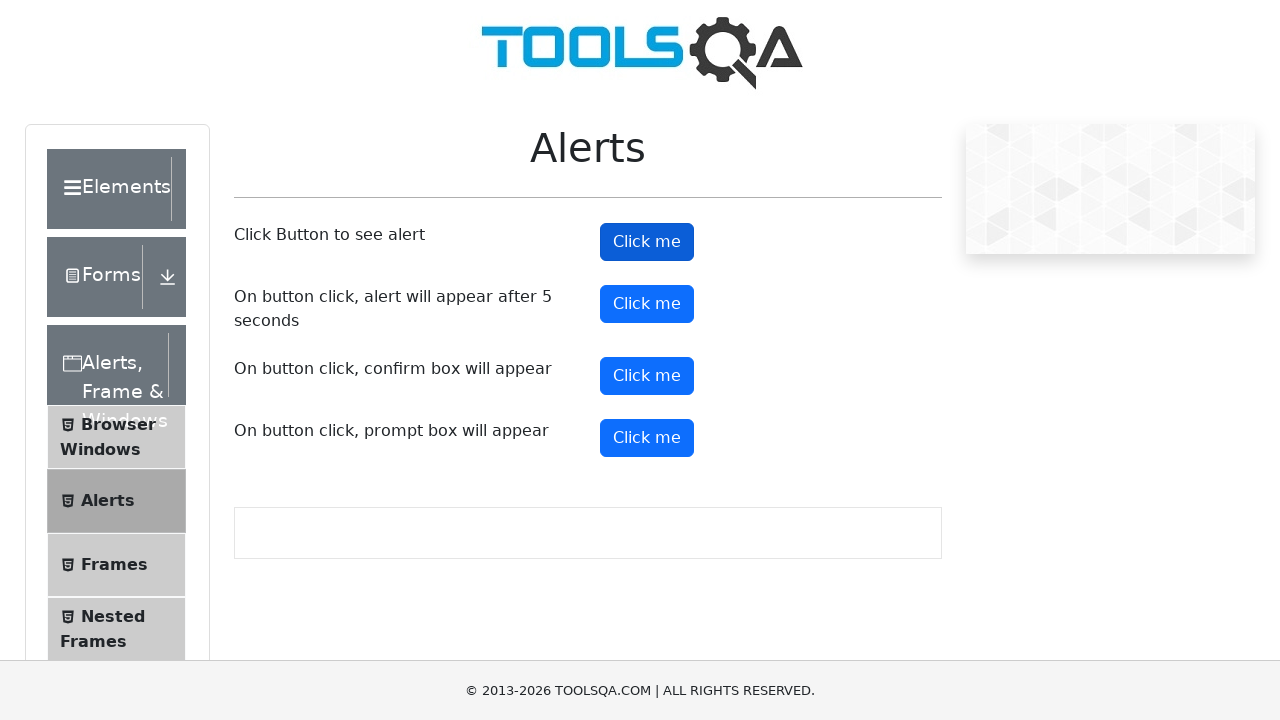